Tests that text blocks change when the page is refreshed in dynamic mode

Starting URL: http://the-internet.herokuapp.com/dynamic_content

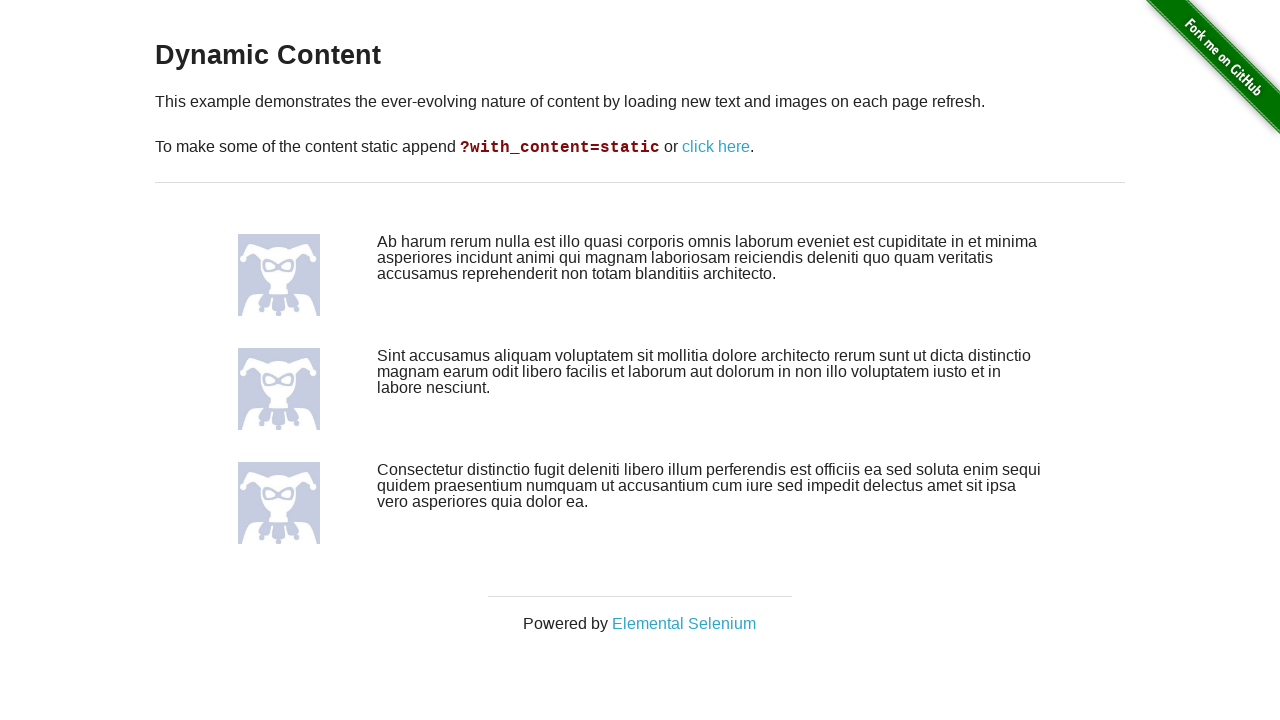

Located all text block elements on the page
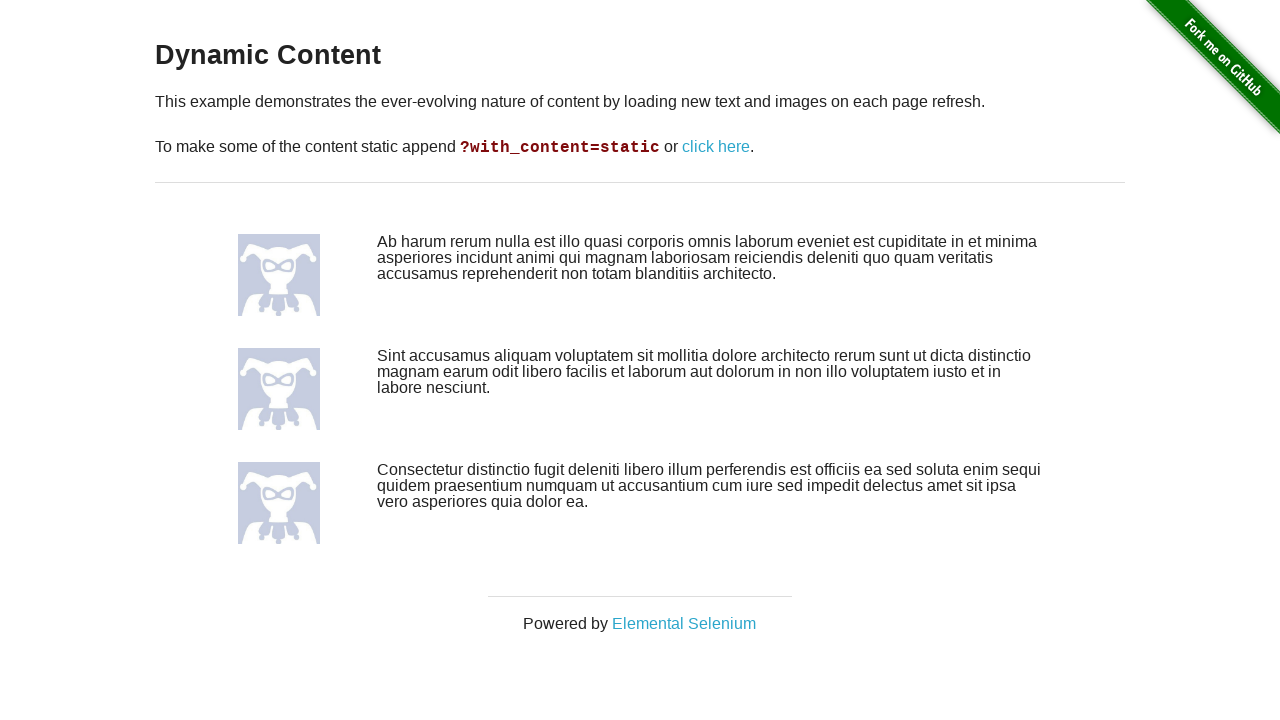

Extracted and saved text content from all text blocks
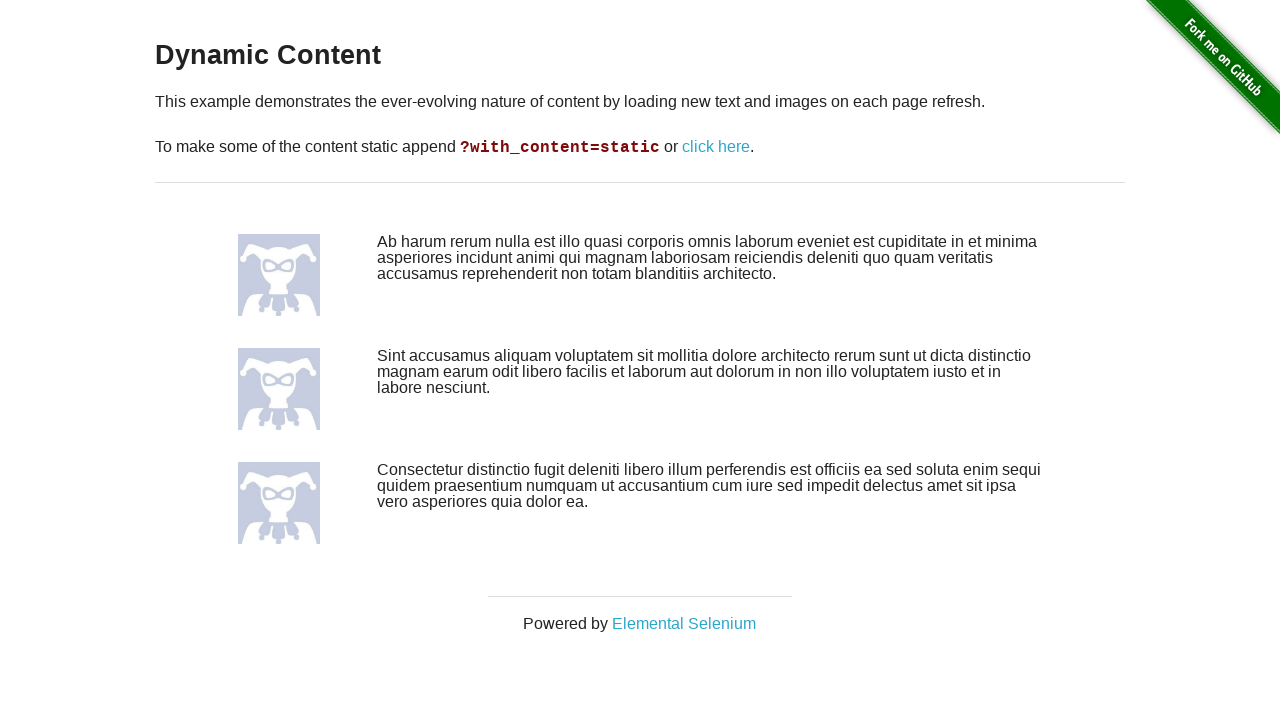

Refreshed the page to trigger dynamic content change
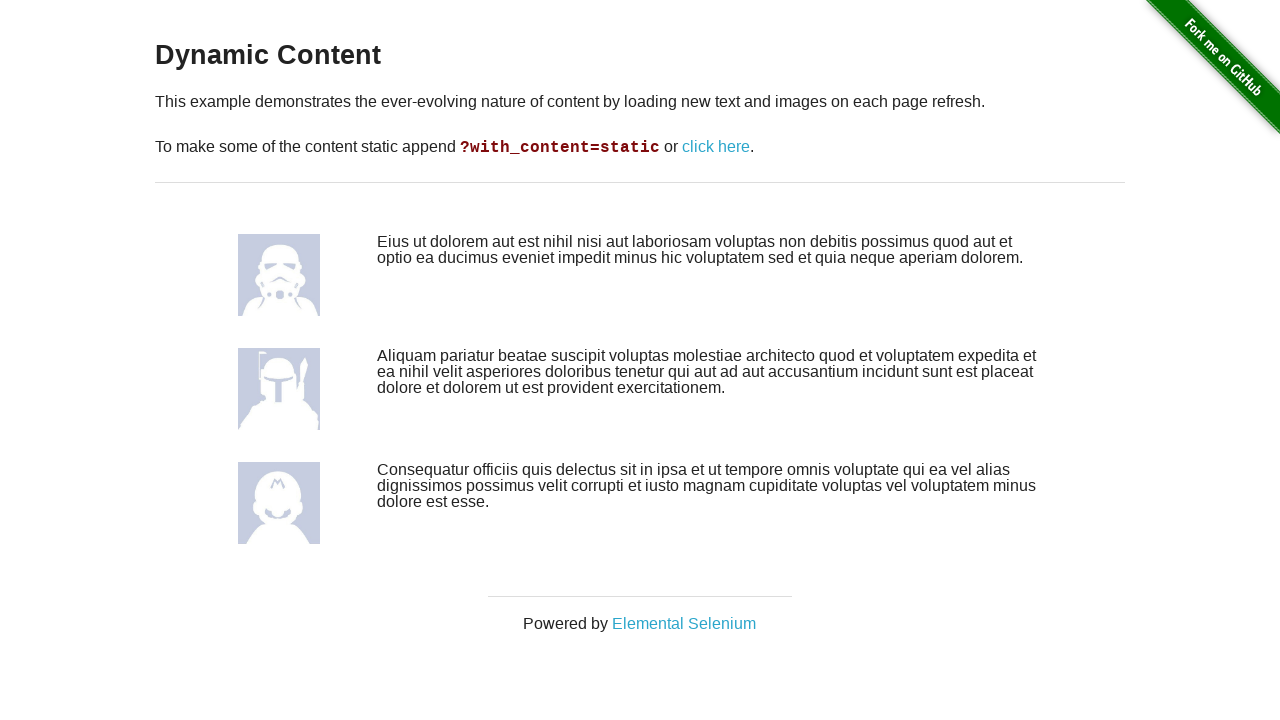

Located text blocks after page refresh
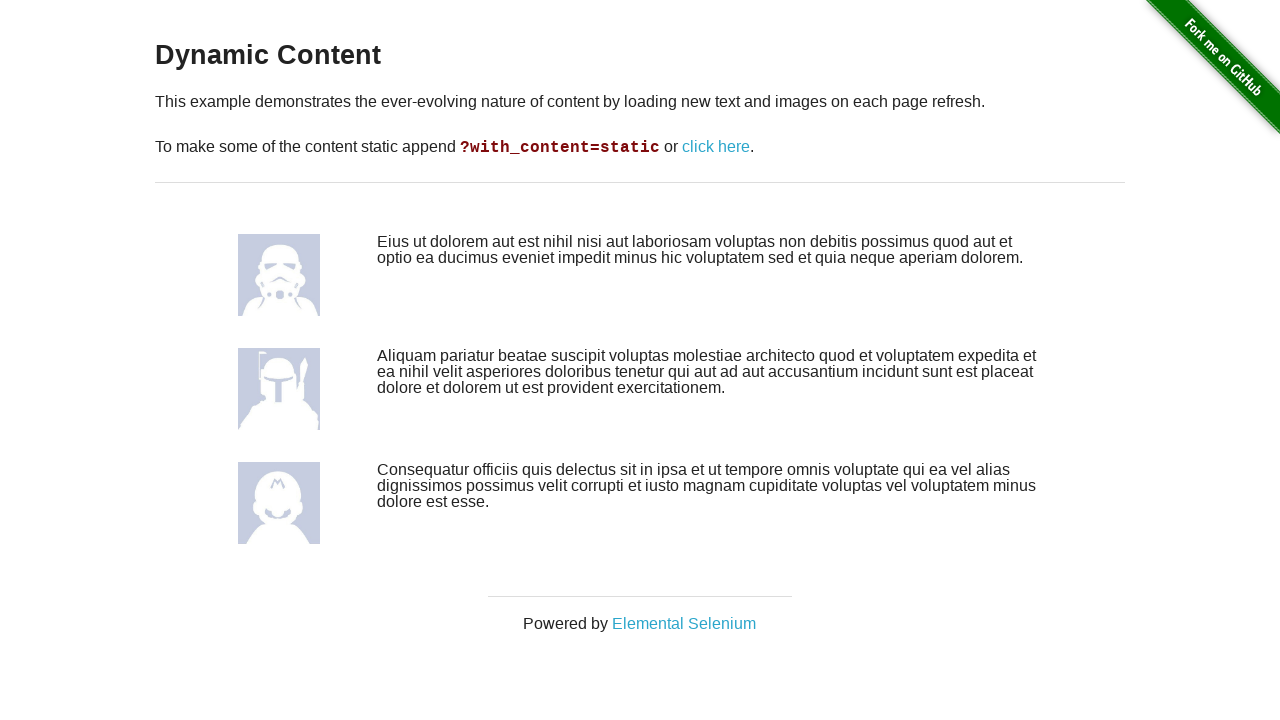

Verified text block 0 content after refresh in dynamic mode
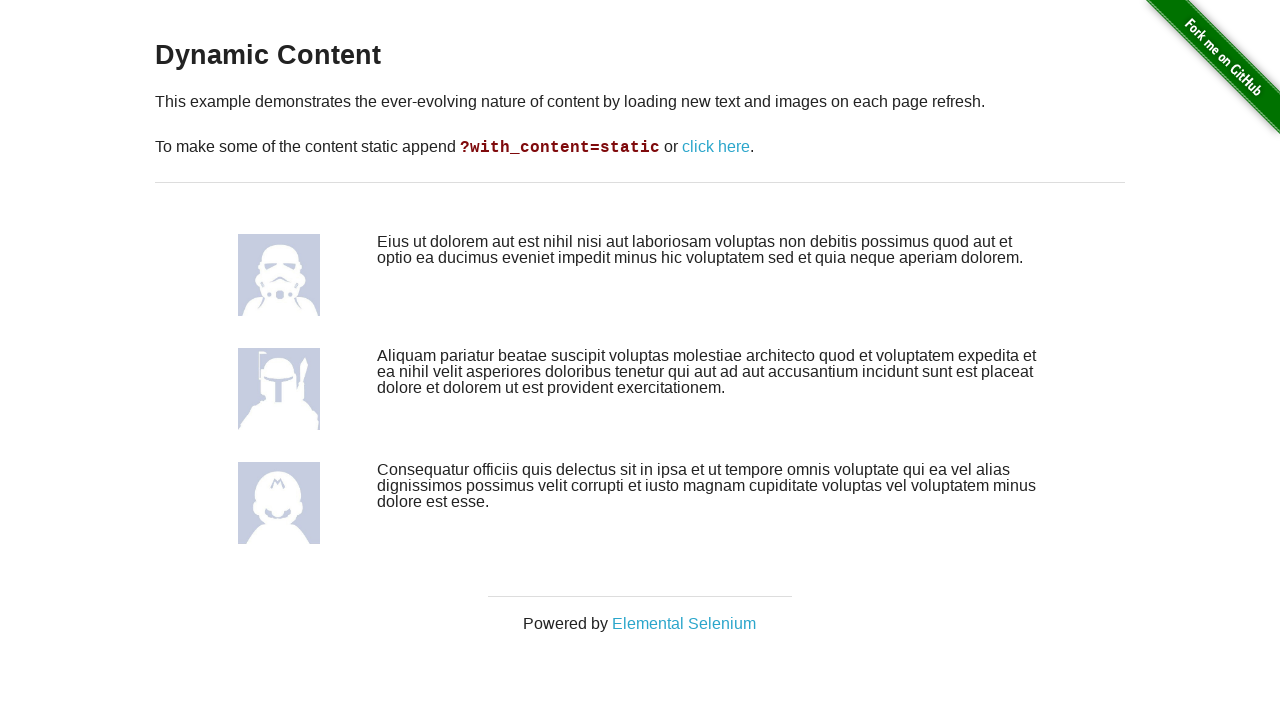

Verified text block 1 content after refresh in dynamic mode
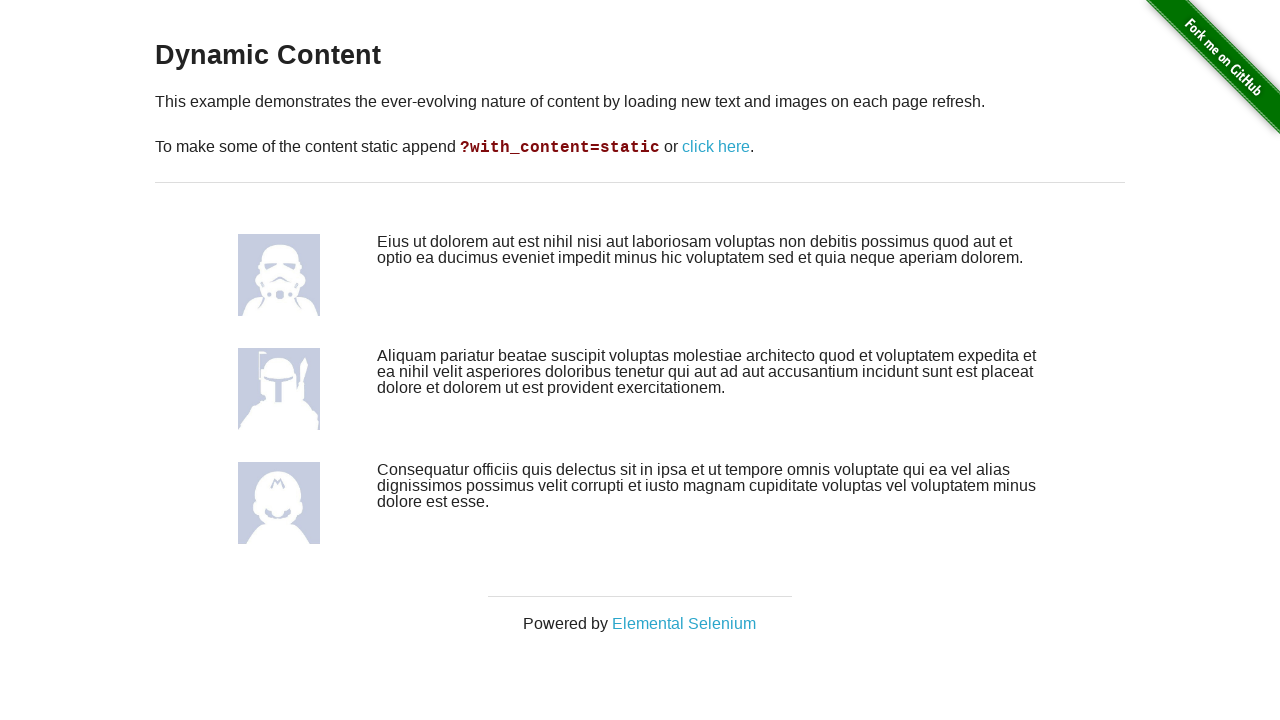

Verified text block 2 content after refresh in dynamic mode
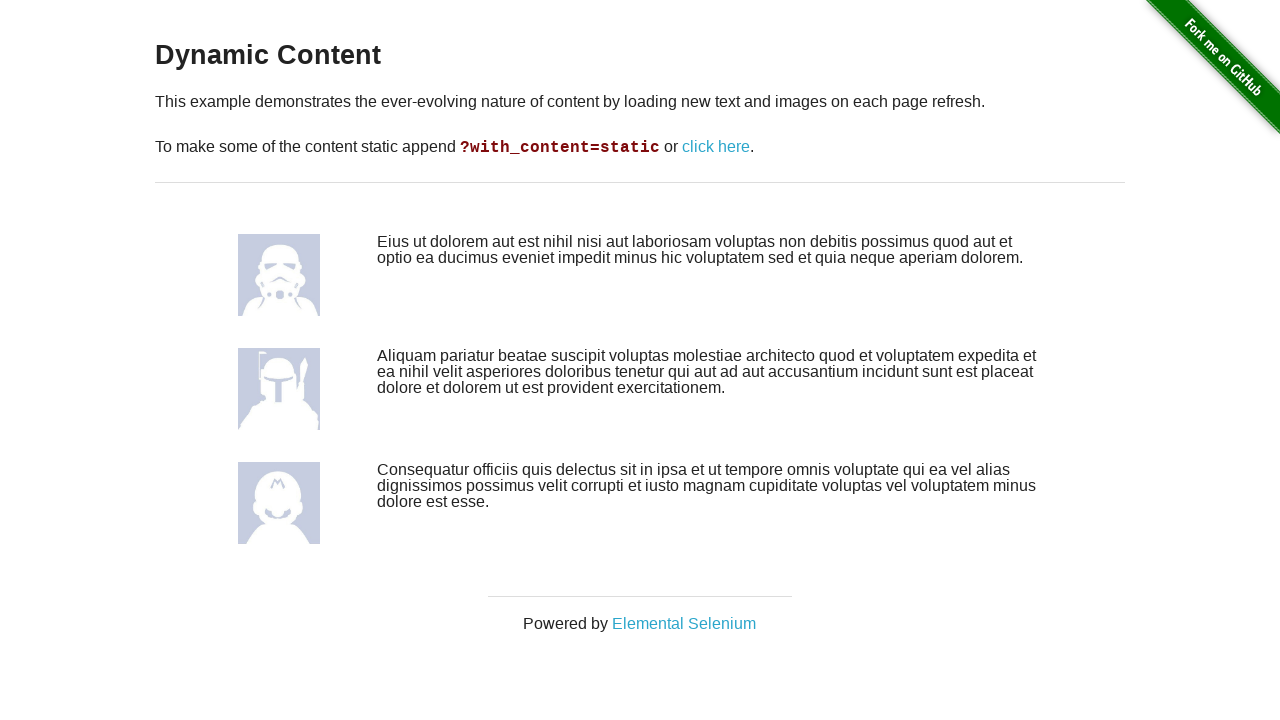

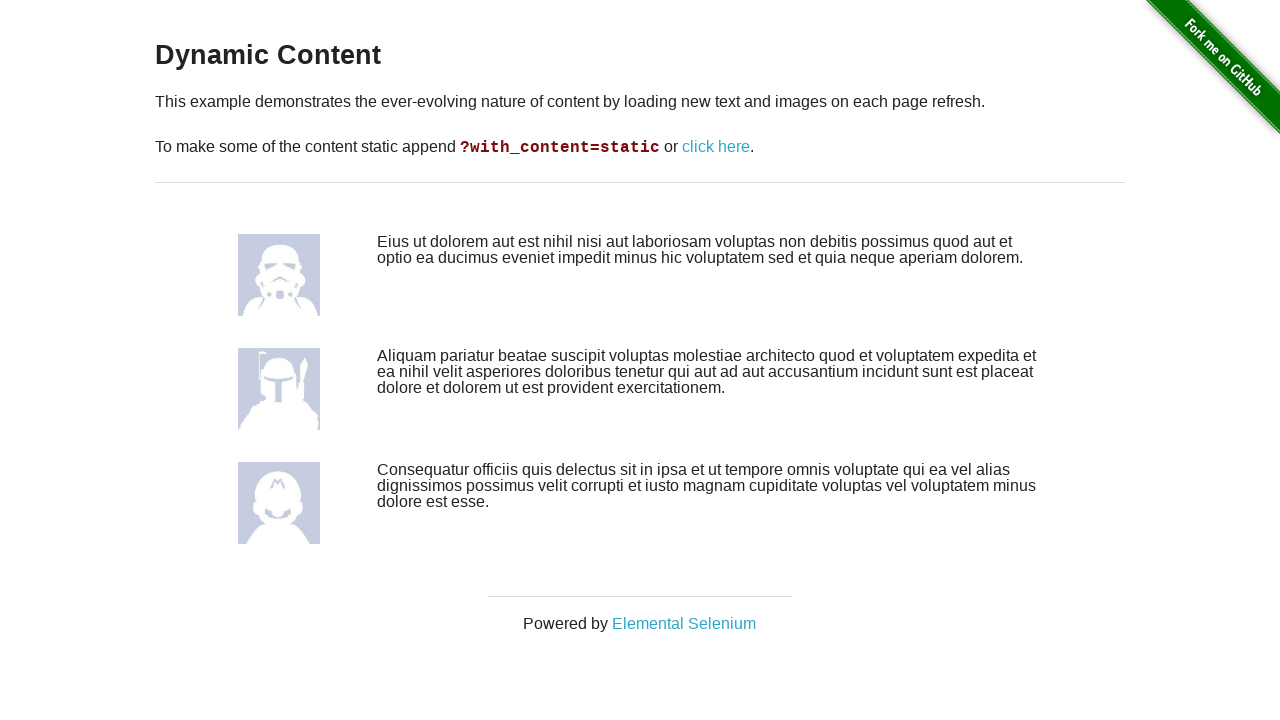